Tests file upload functionality on a registration page by clicking the image upload element and handling the file chooser dialog

Starting URL: http://demo.automationtesting.in/Register.html

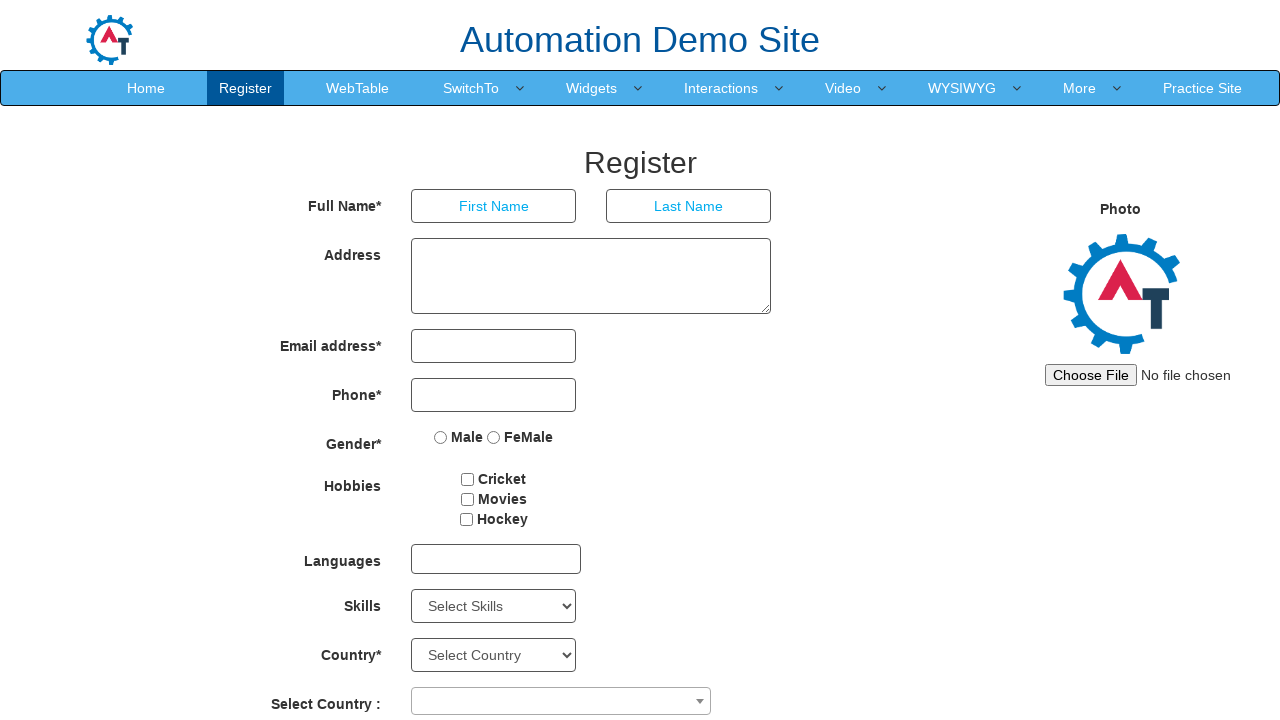

Waited for image upload element to load
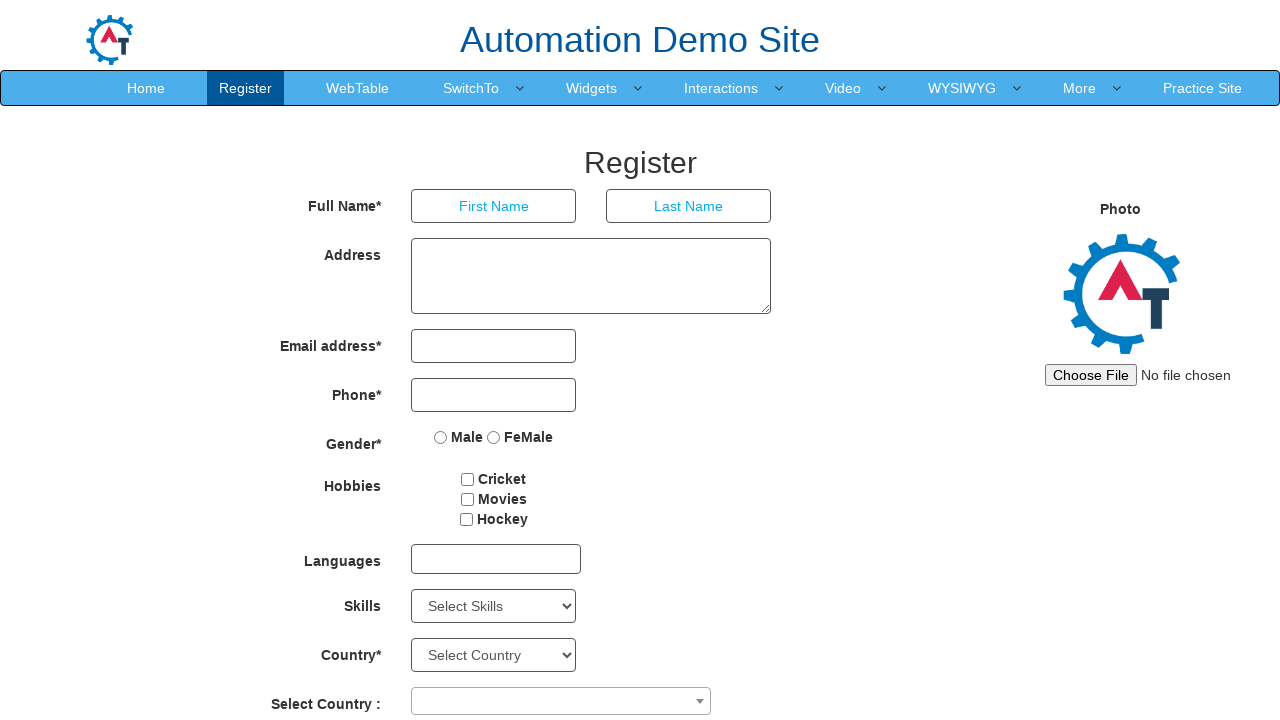

Clicked image upload element and file chooser dialog appeared at (1144, 375) on #imagesrc
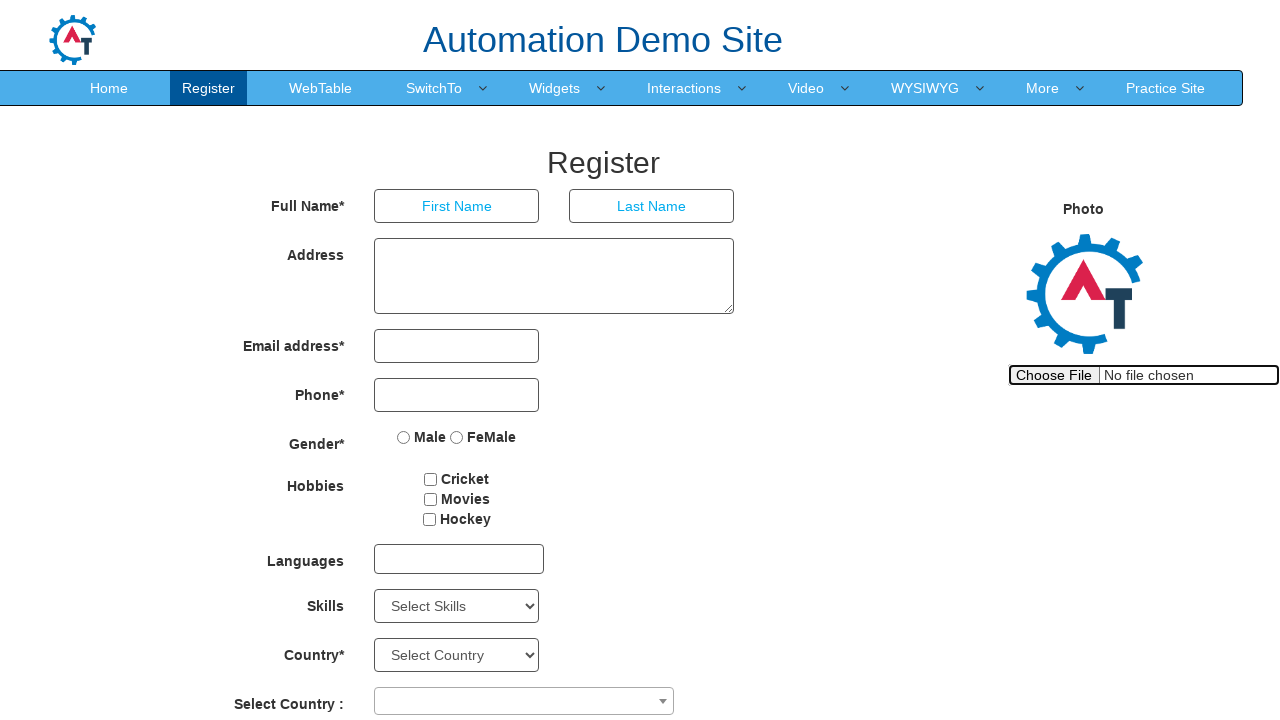

File chooser dialog handler obtained
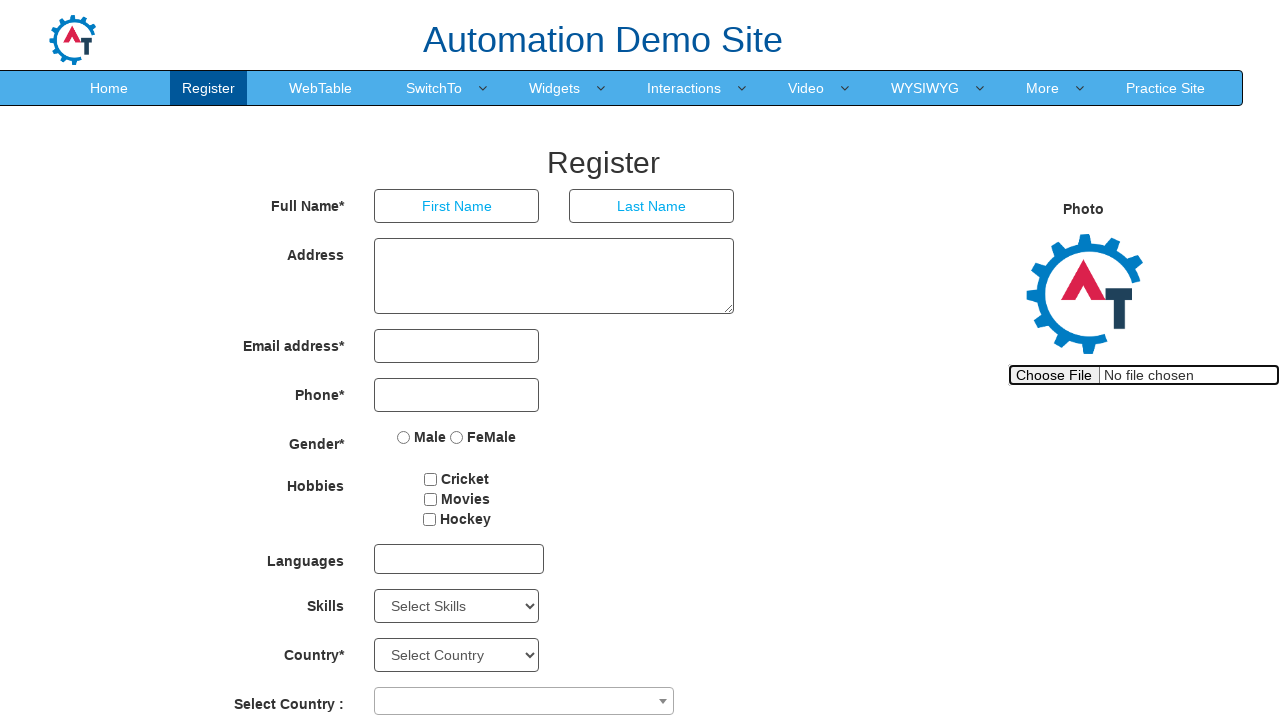

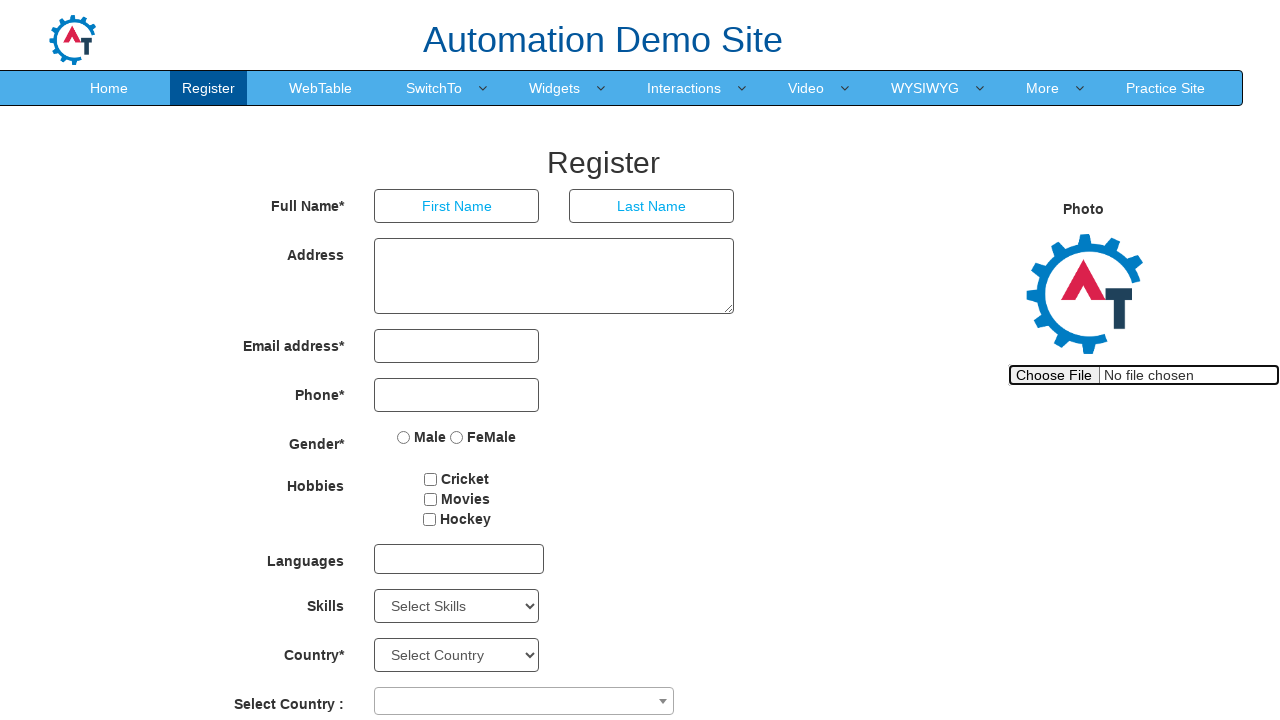